Tests adding a product to the shopping cart on demoblaze.com by clicking on a product, clicking add to cart, and verifying the confirmation alert

Starting URL: https://www.demoblaze.com/

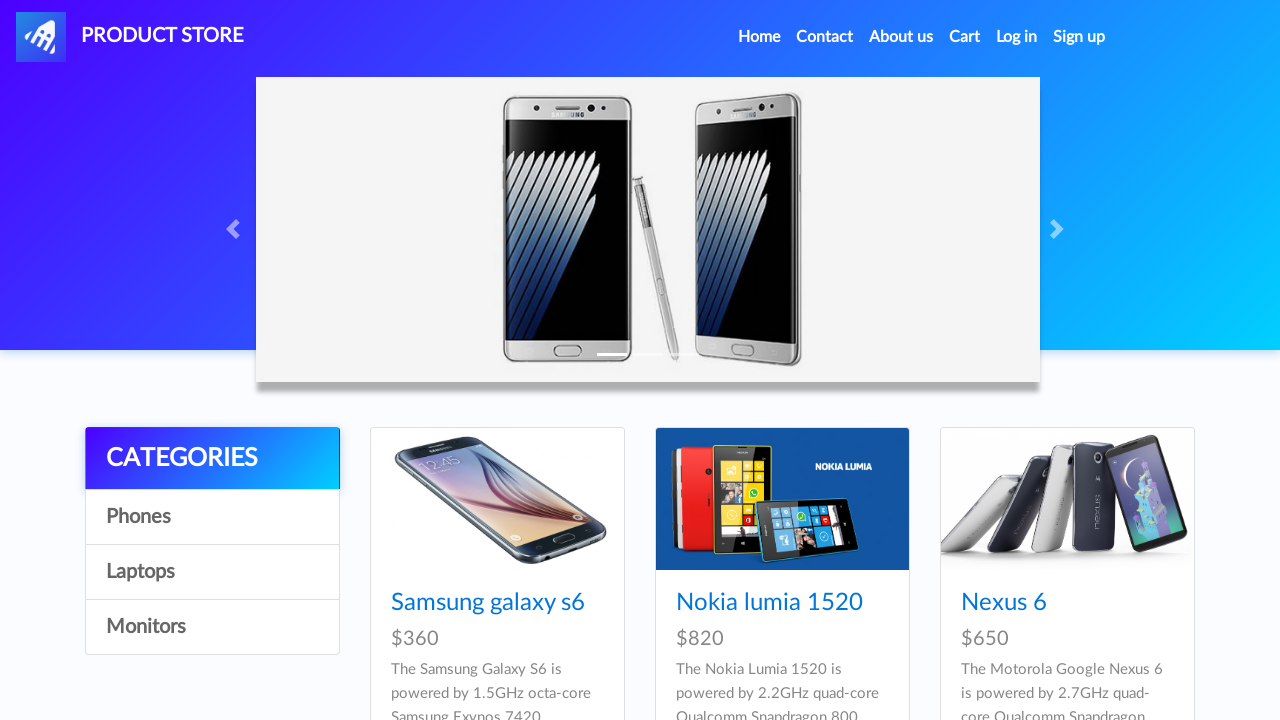

Clicked on the first product at (488, 603) on xpath=//div[@id='tbodyid']/div[1]//h4/a[@href='prod.html?idp_=1']
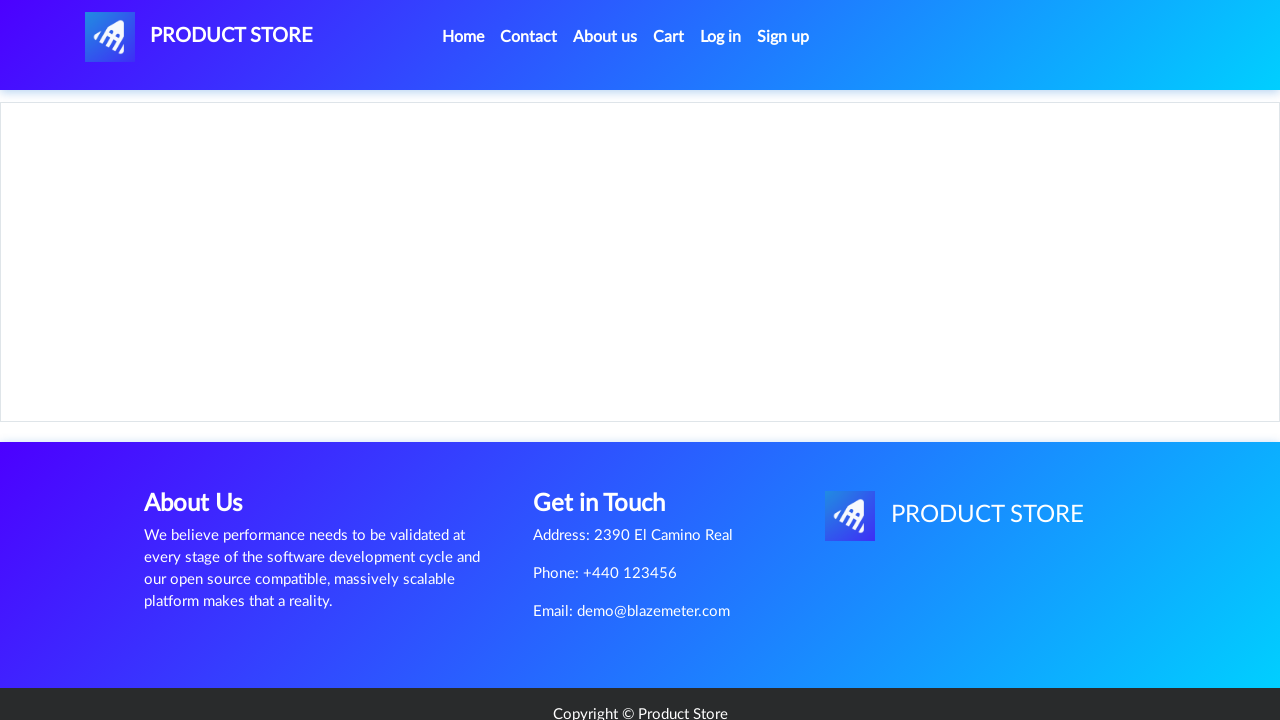

Product page loaded and Add to cart button is visible
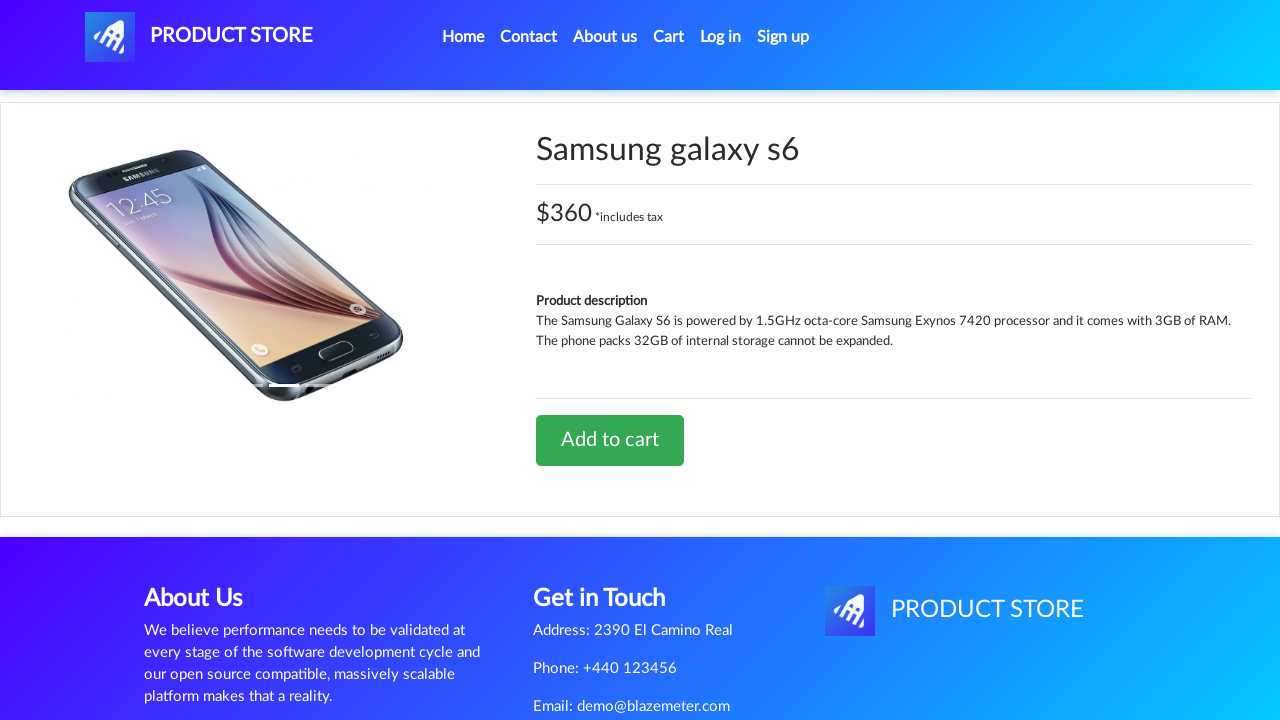

Clicked Add to cart button at (610, 440) on xpath=//div[@id='tbodyid']//a[@href='#']
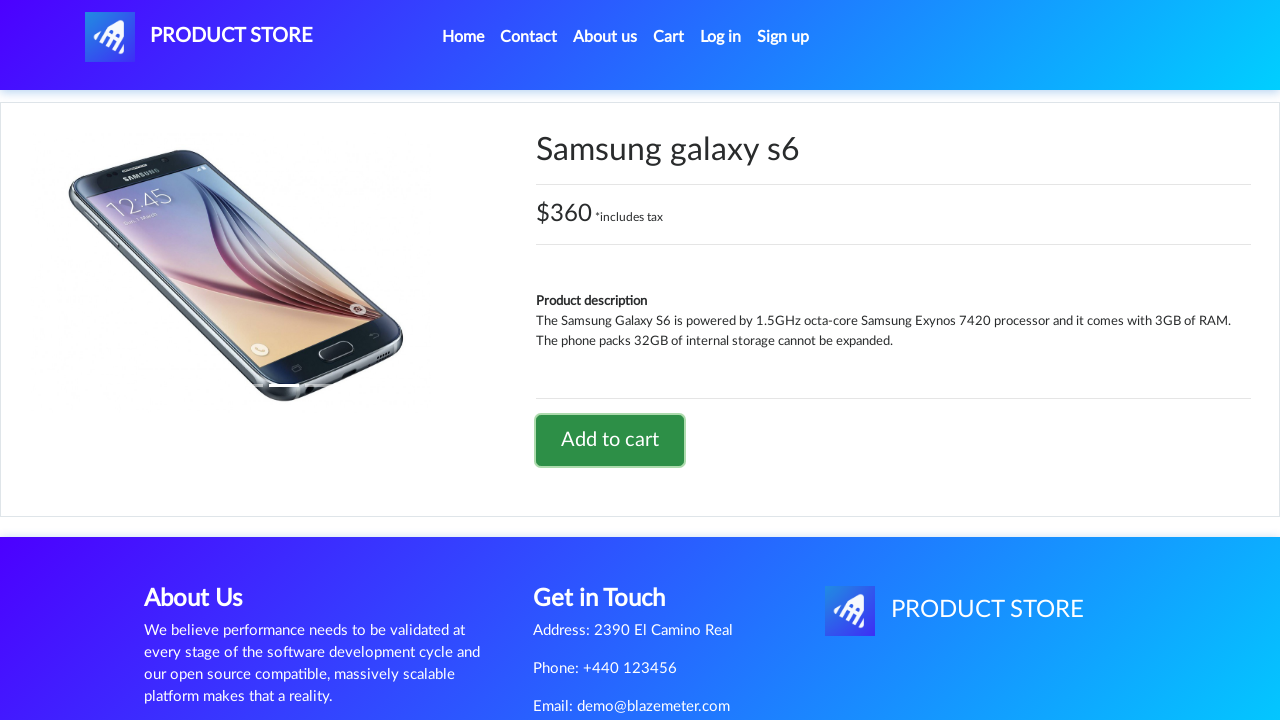

Set up dialog handler to accept confirmation alert
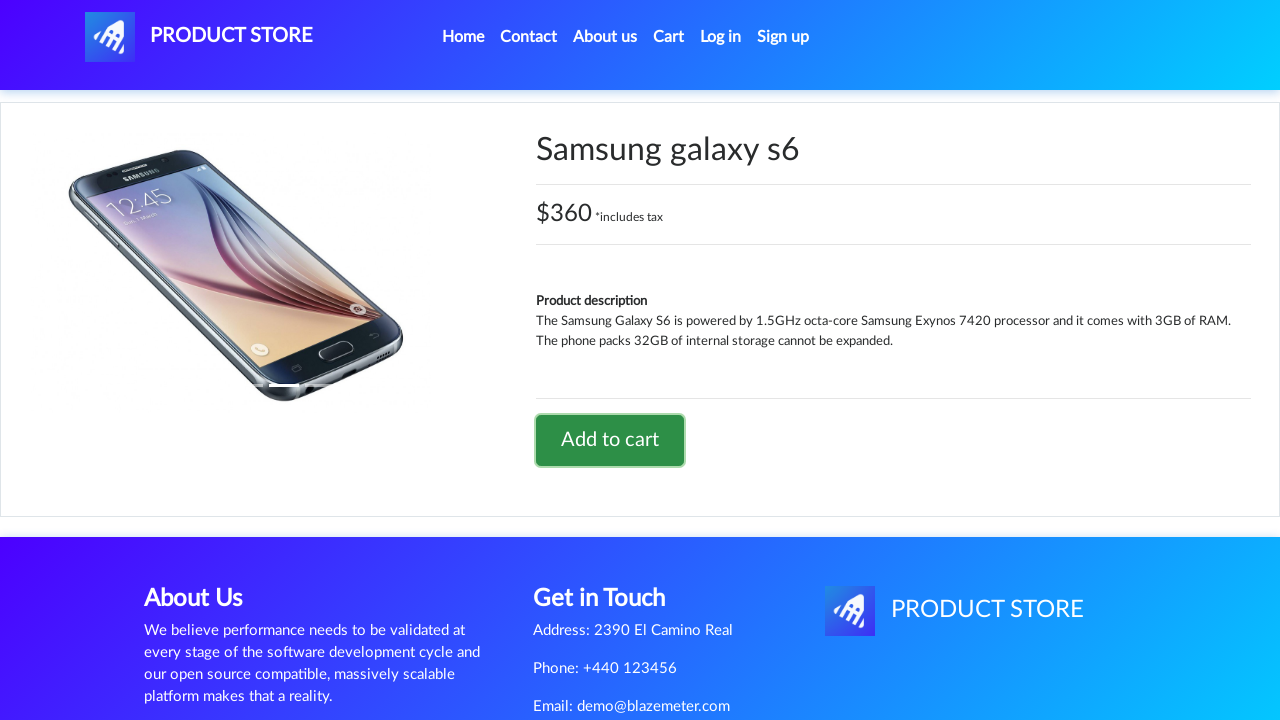

Waited 1 second for alert confirmation to complete
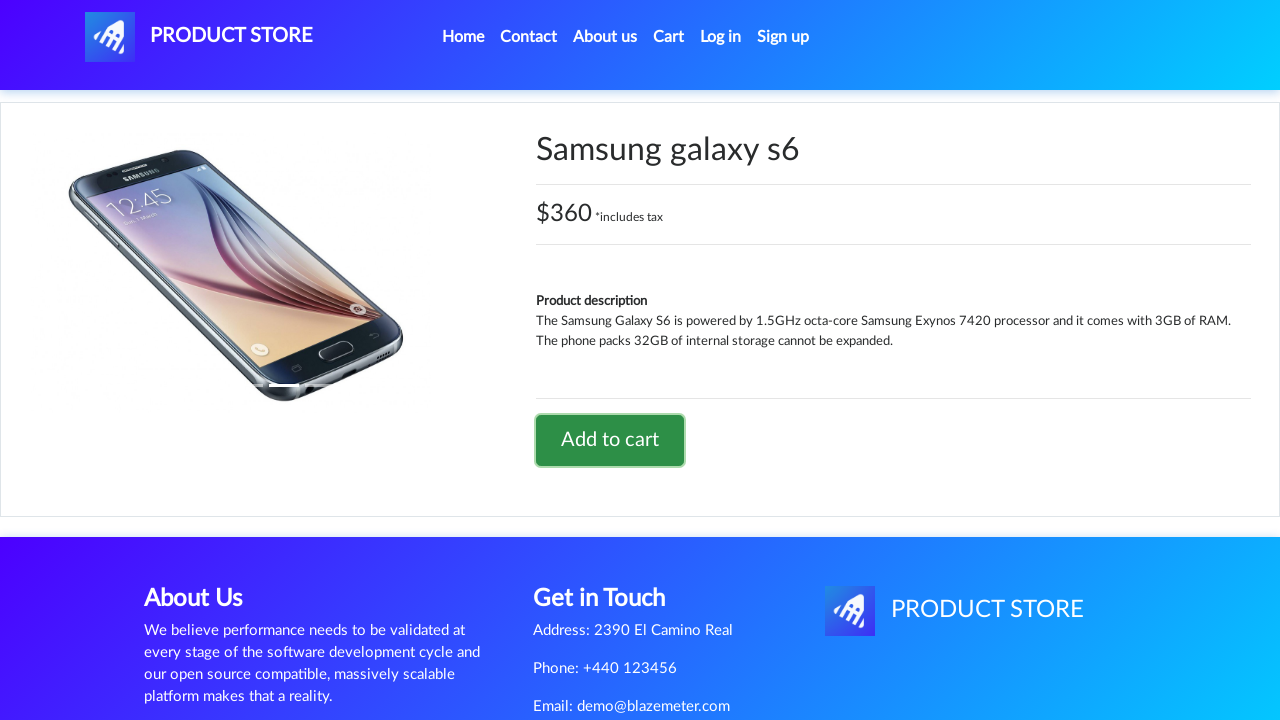

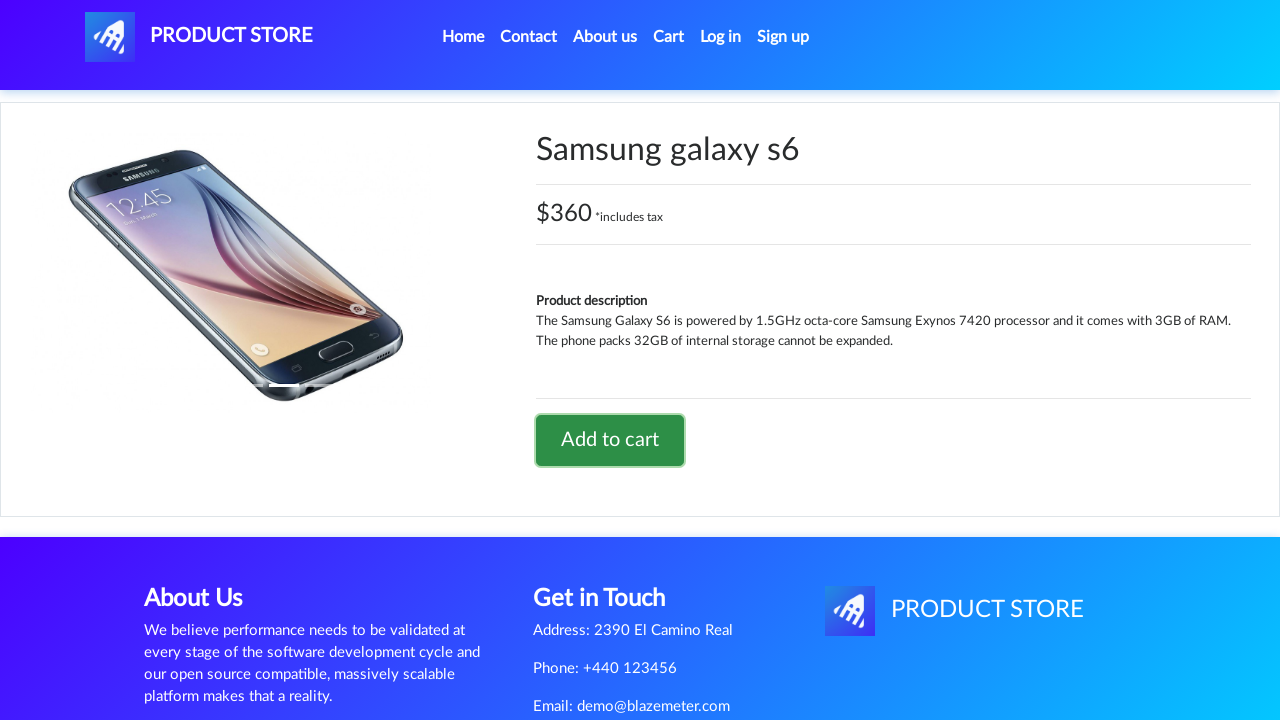